Tests a jQuery combo tree dropdown component by clicking to open the dropdown and selecting multiple choices from the tree list

Starting URL: https://www.jqueryscript.net/demo/Drop-Down-Combo-Tree/

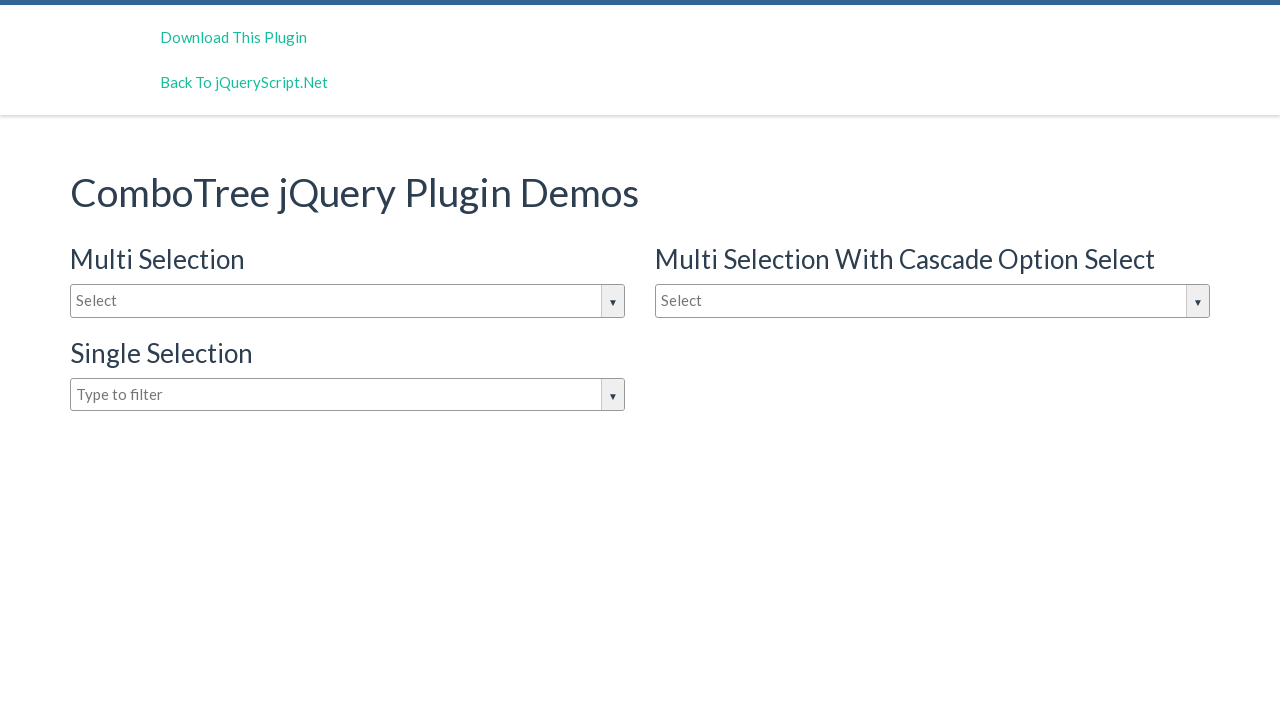

Clicked on the combo tree input box to open dropdown at (348, 301) on input#justAnInputBox
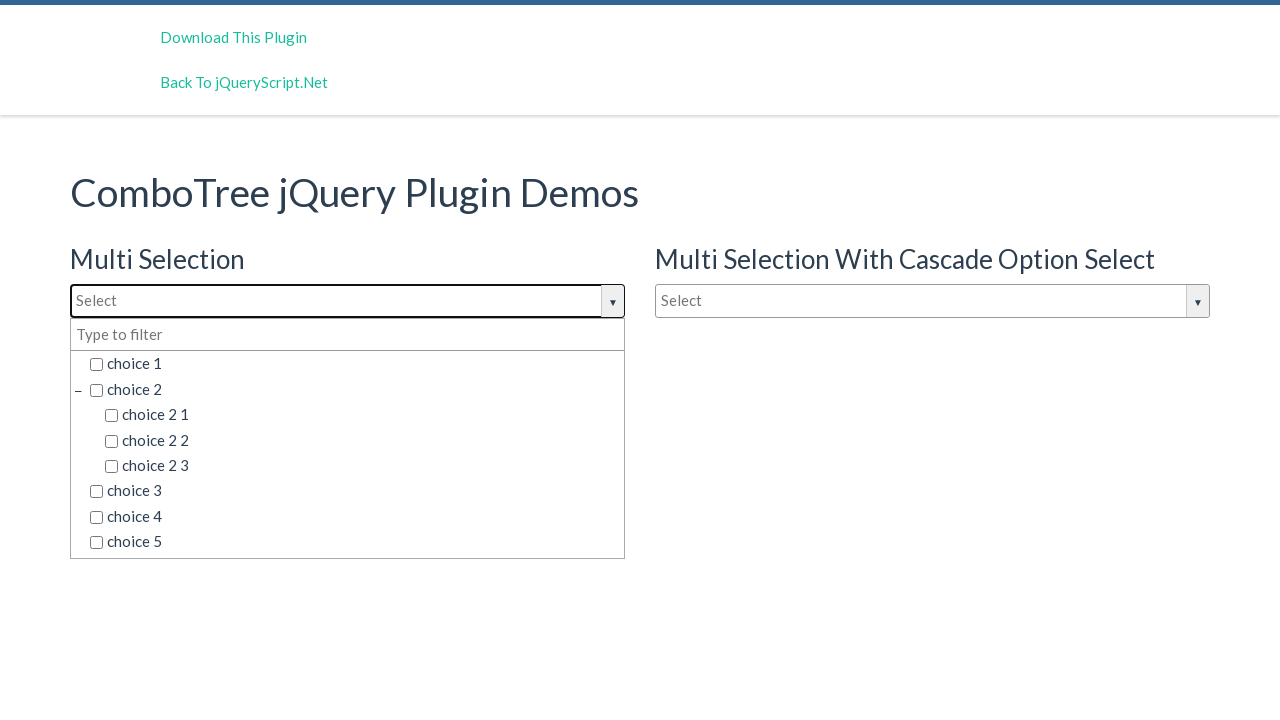

Dropdown tree choices loaded and became visible
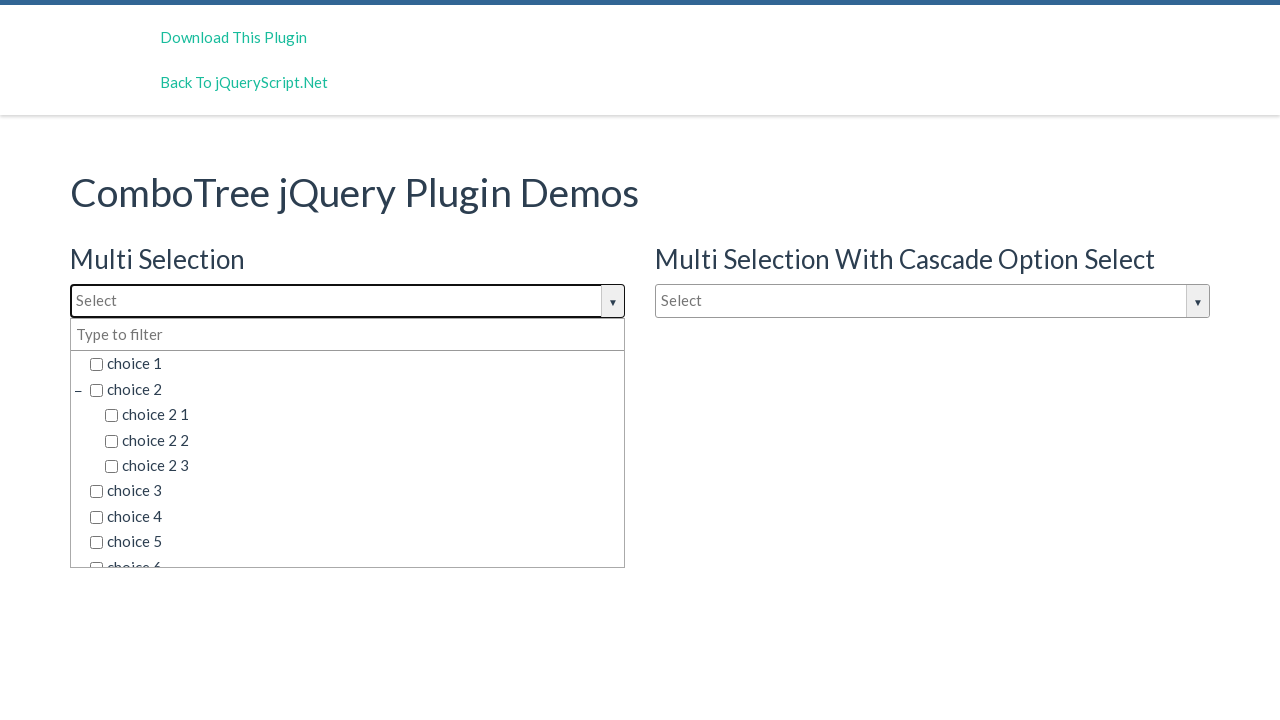

Selected choice 'choice 2 2' from the dropdown tree at (362, 440) on xpath=//body/div[2]/div[1]/div[1]/div[1]/div[2]/ul[1]/li//span >> nth=4
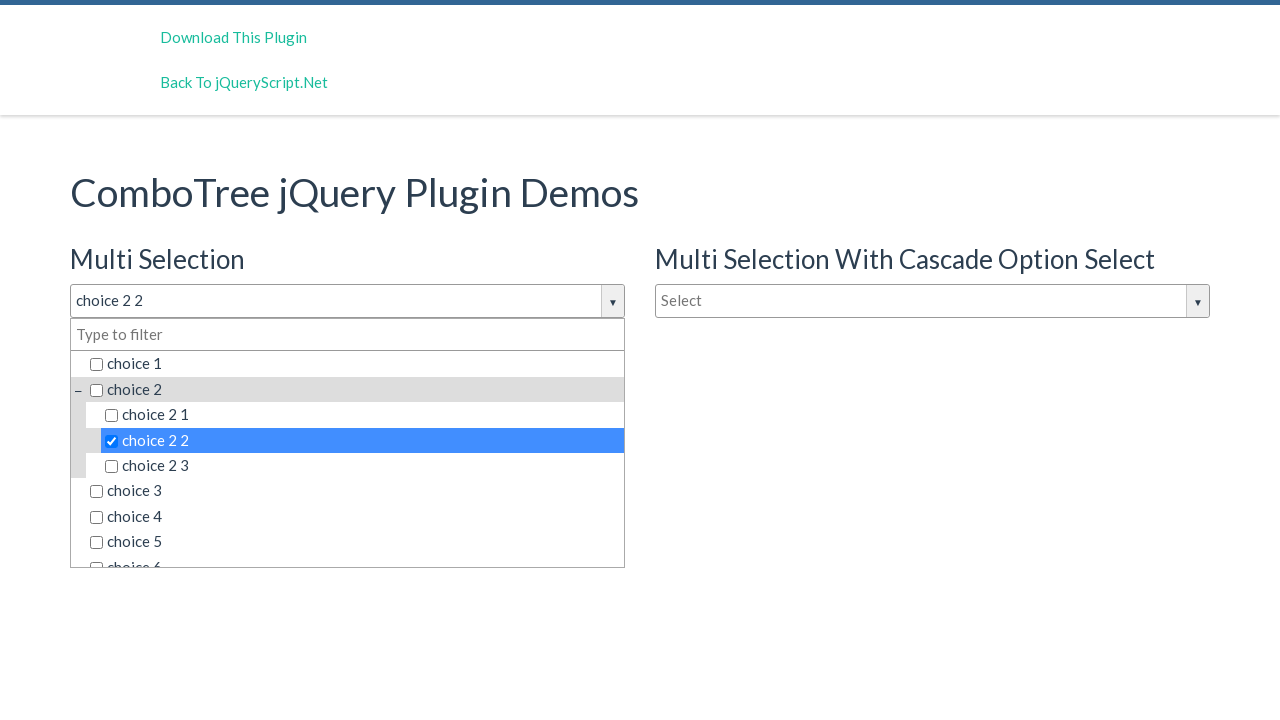

Selected choice 'choice 4' from the dropdown tree at (355, 517) on xpath=//body/div[2]/div[1]/div[1]/div[1]/div[2]/ul[1]/li//span >> nth=7
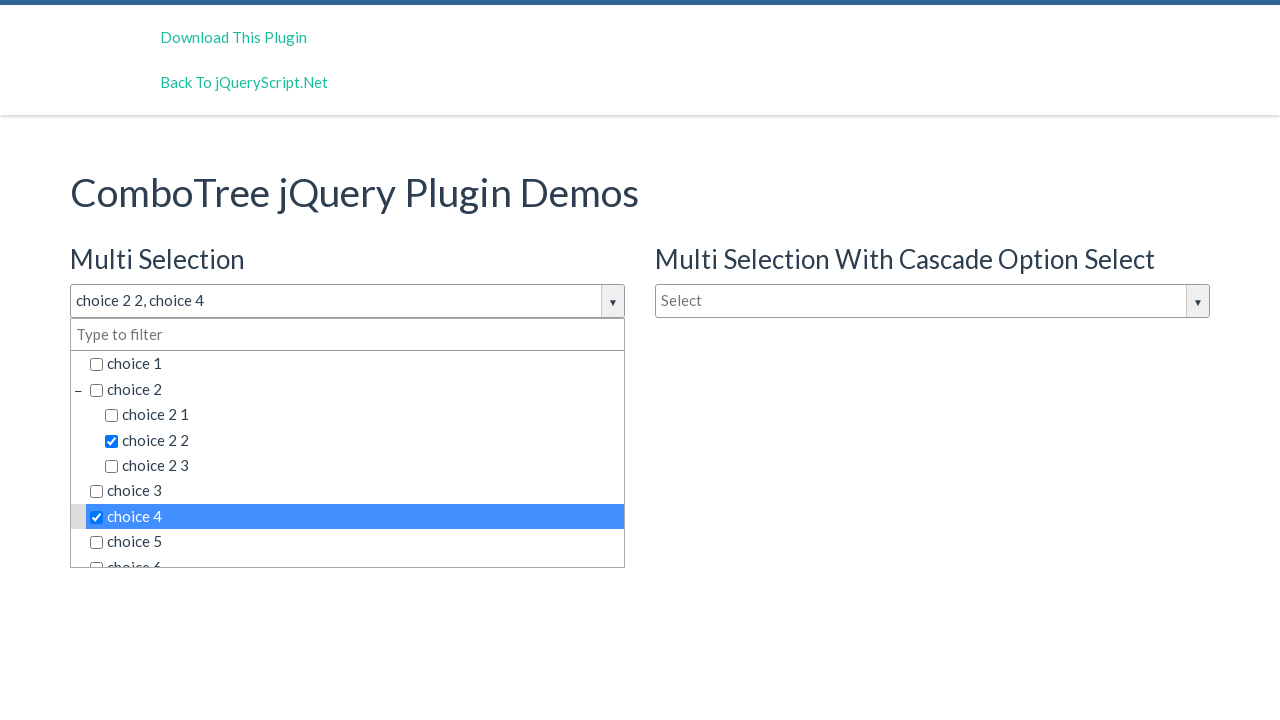

Selected choice 'choice 6' from the dropdown tree at (355, 554) on xpath=//body/div[2]/div[1]/div[1]/div[1]/div[2]/ul[1]/li//span >> nth=10
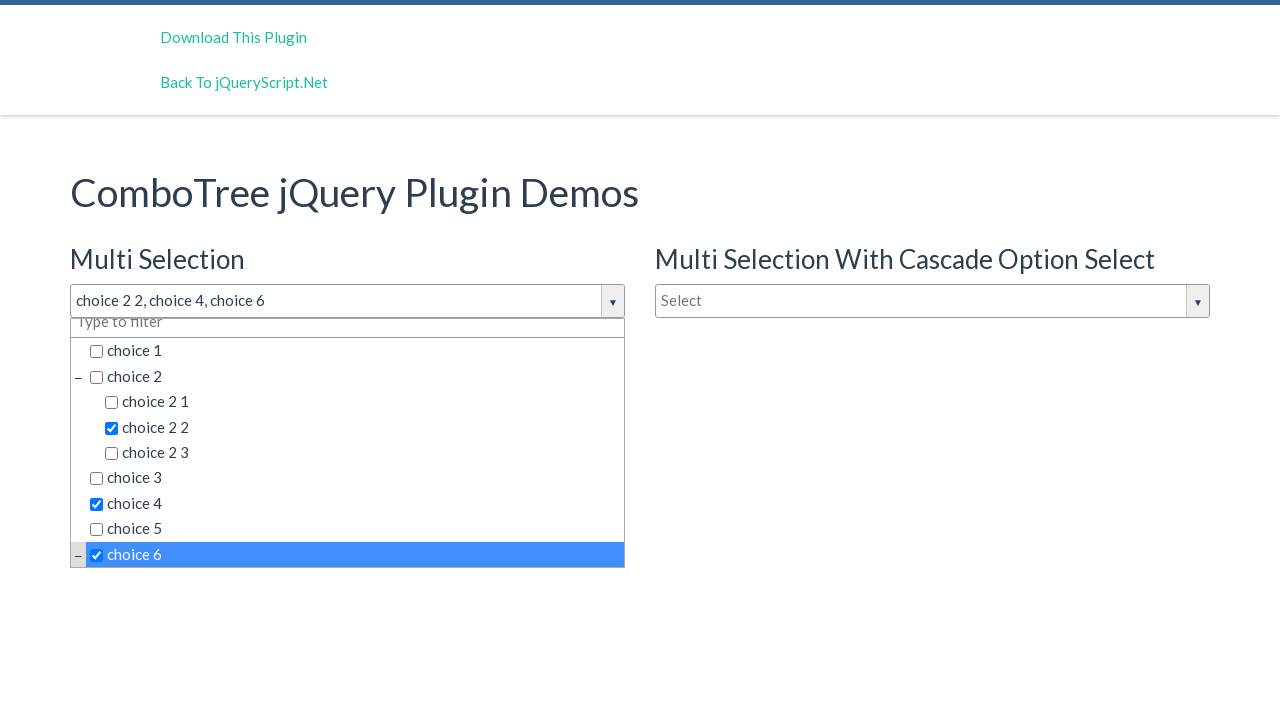

Selected choice 'choice 6 2 3' from the dropdown tree at (370, 529) on xpath=//body/div[2]/div[1]/div[1]/div[1]/div[2]/ul[1]/li//span >> nth=16
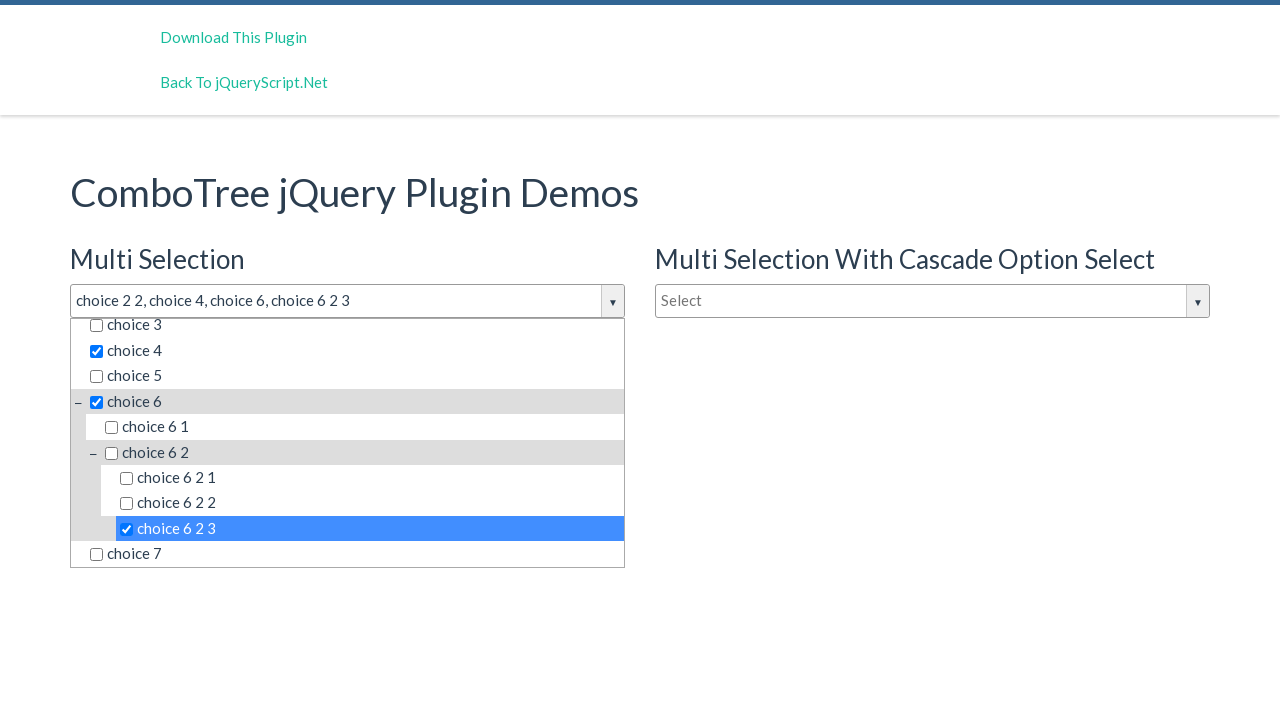

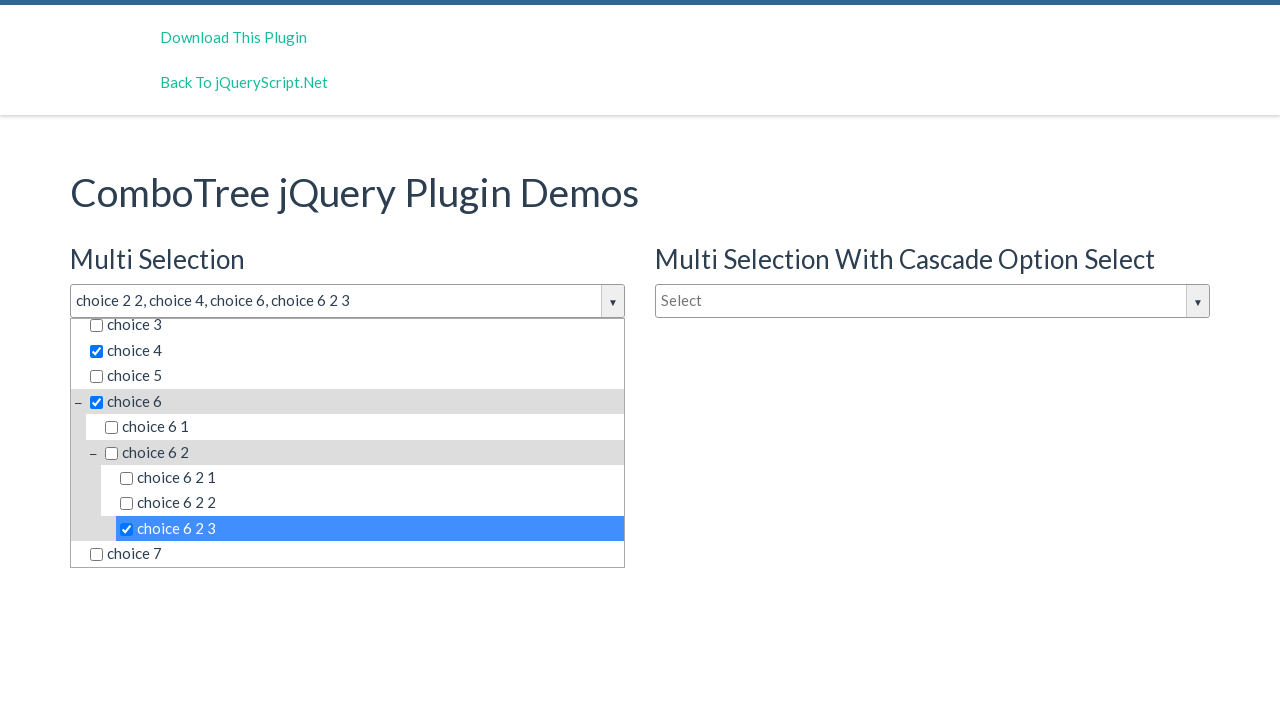